Tests clicking an Add Element button and verifying a new Delete button appears

Starting URL: https://the-internet.herokuapp.com/add_remove_elements/

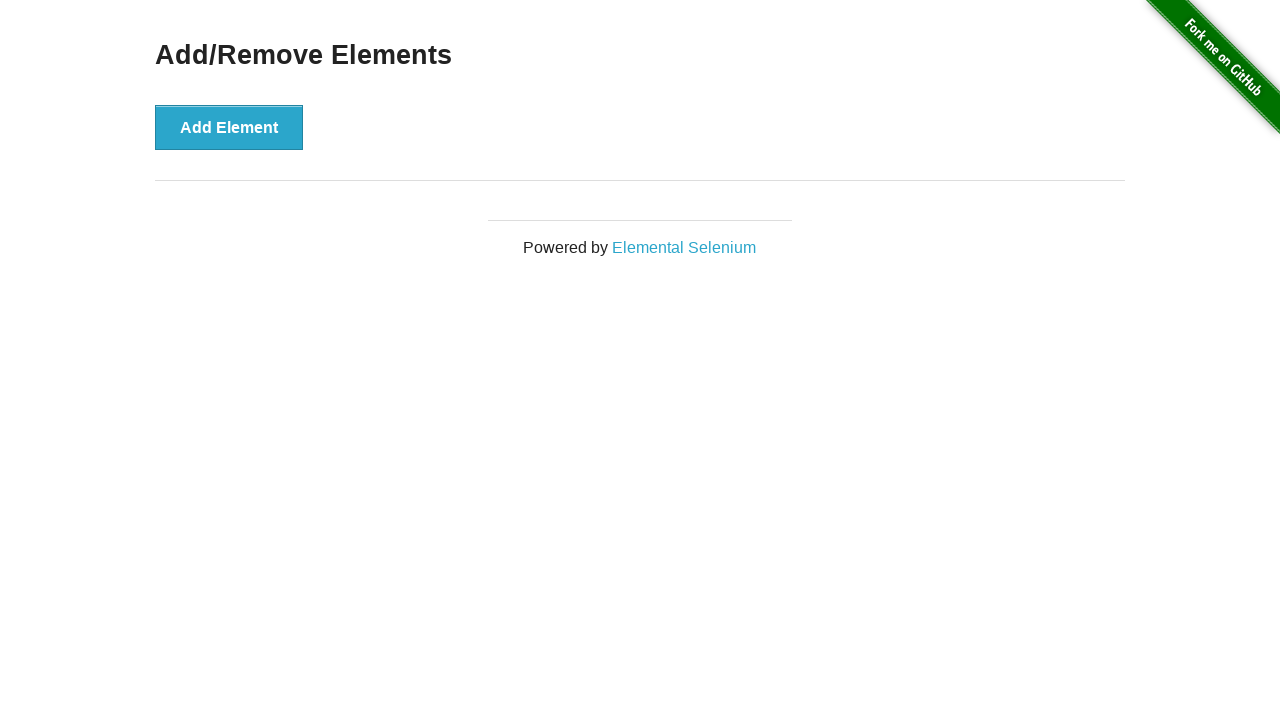

Clicked Add Element button at (229, 127) on .example button
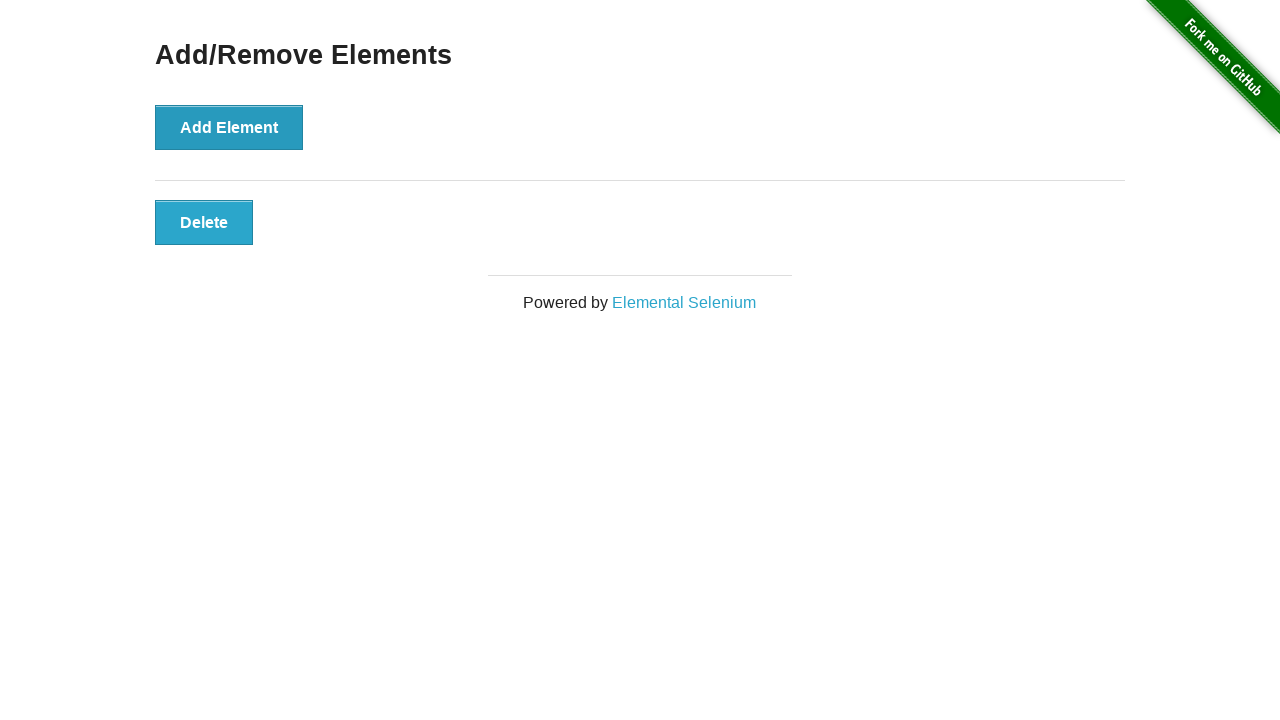

Delete button appeared on page
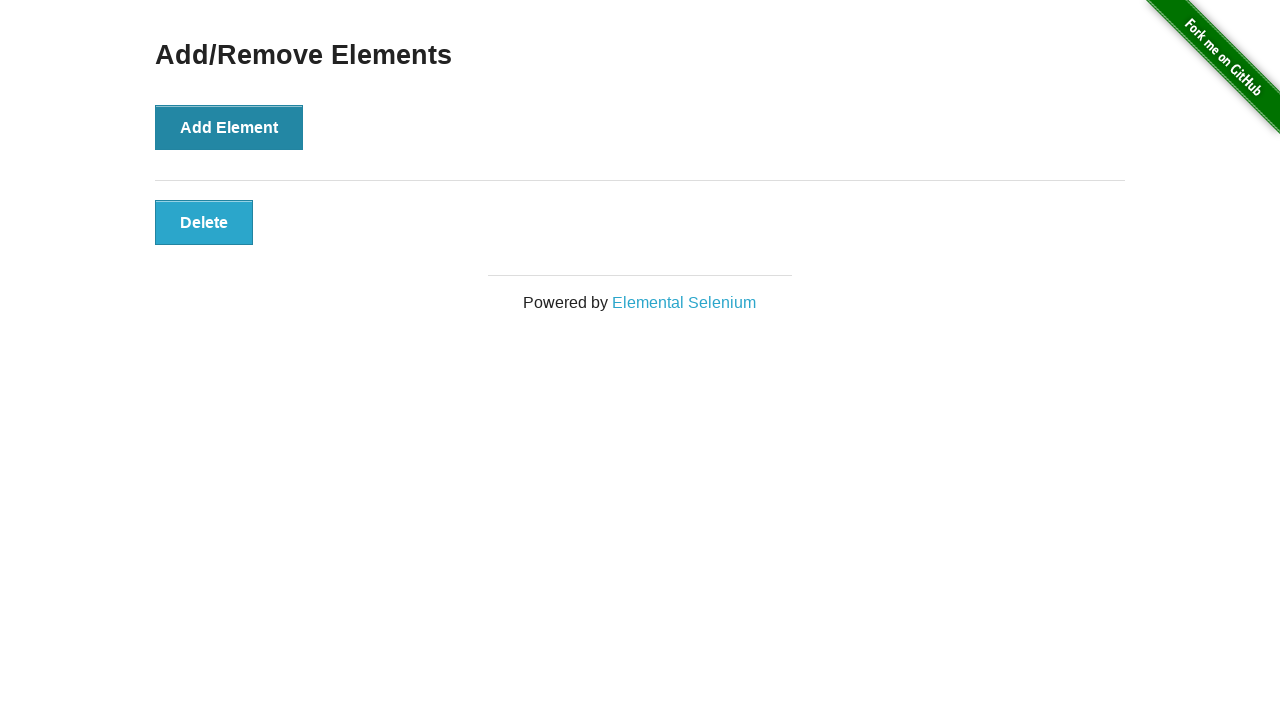

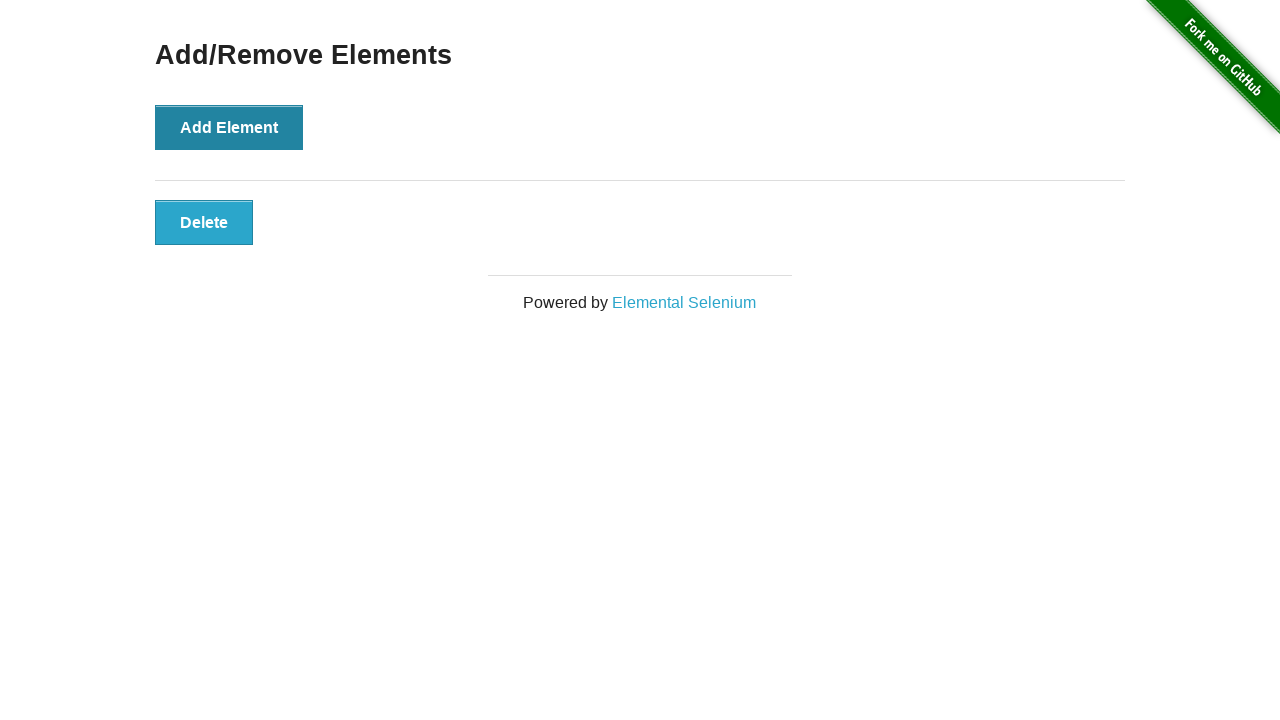